Navigates to GitHub homepage and clicks on the "open source" link to navigate to another page

Starting URL: https://github.com/

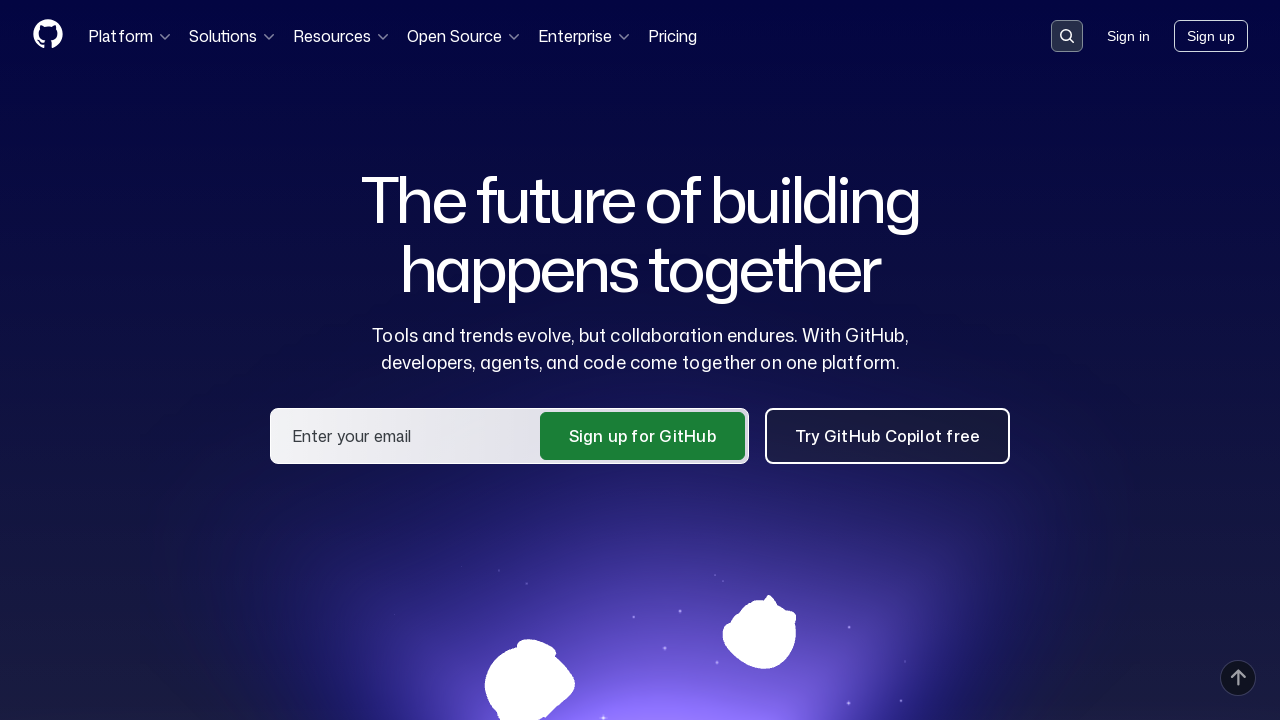

GitHub homepage loaded (domcontentloaded state reached)
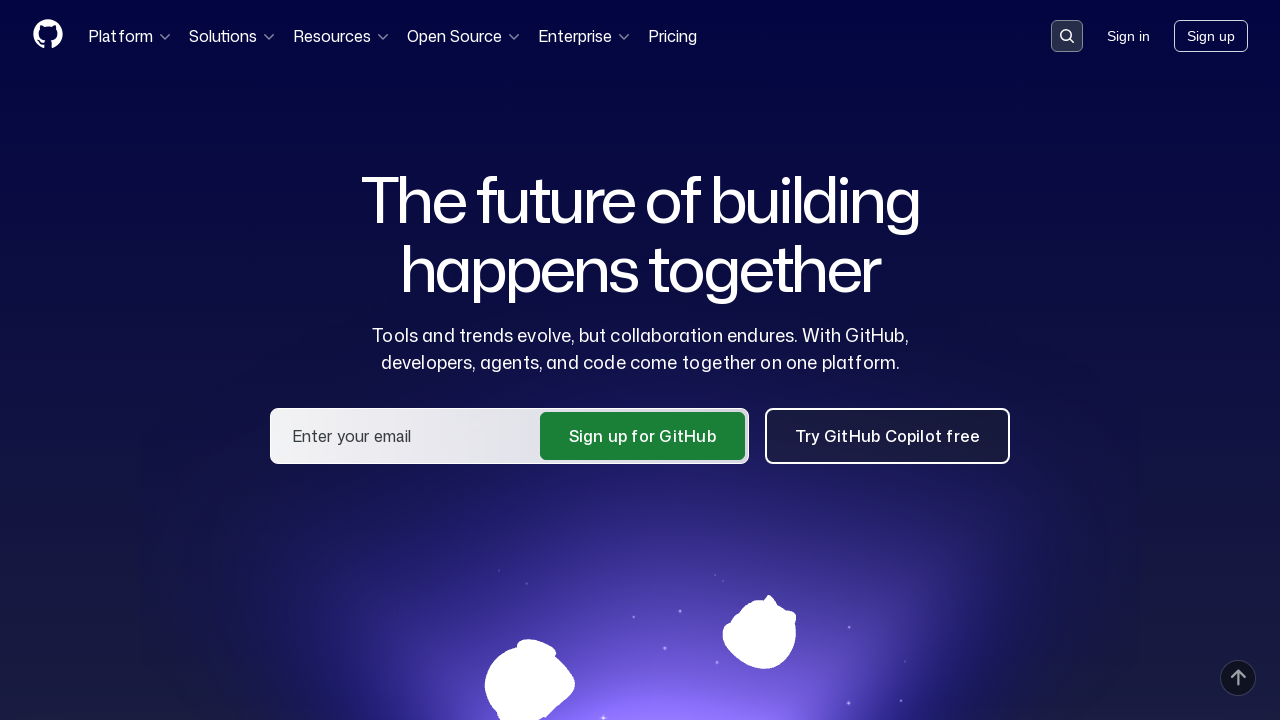

Clicked on 'open source' link at (464, 36) on text=open source
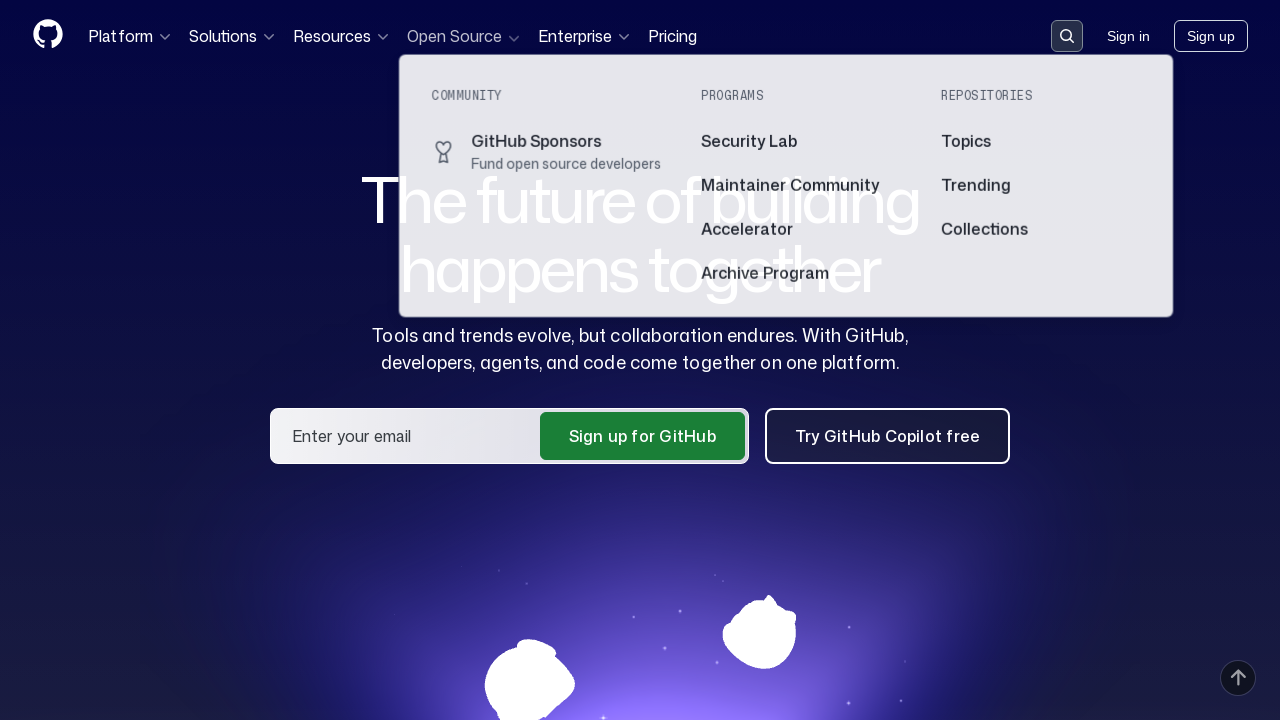

Navigation completed to new page (domcontentloaded state reached)
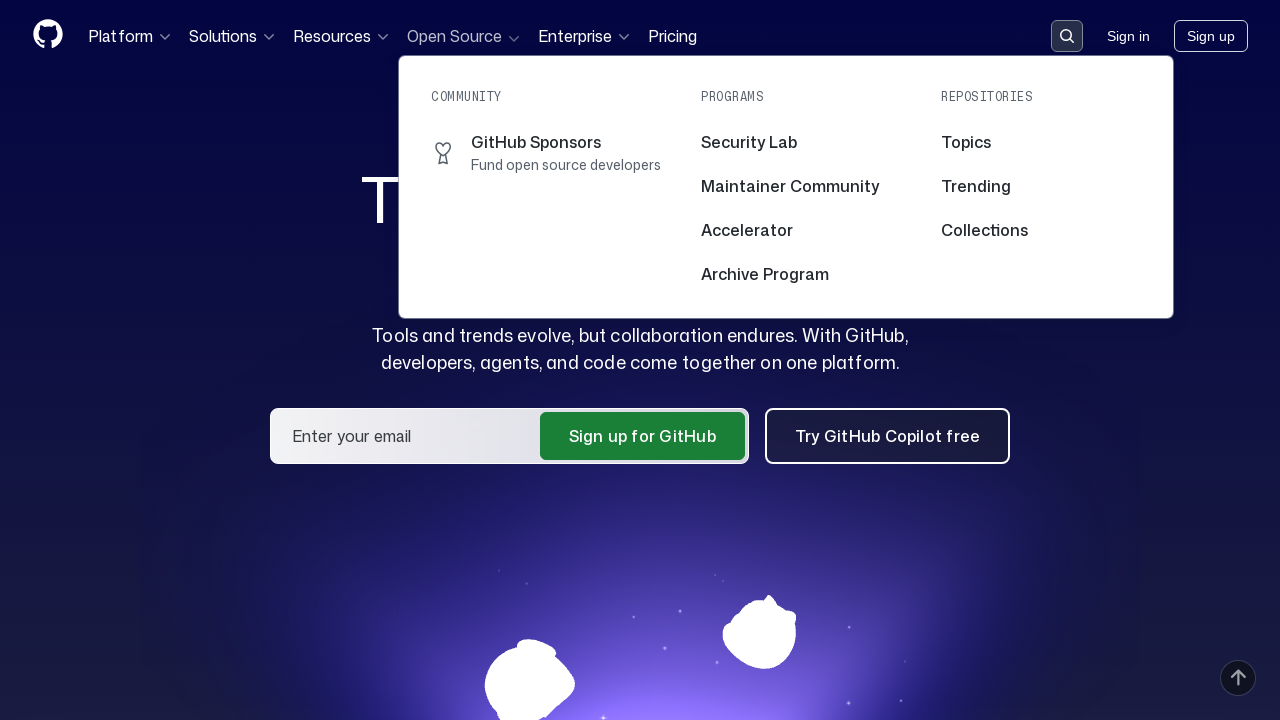

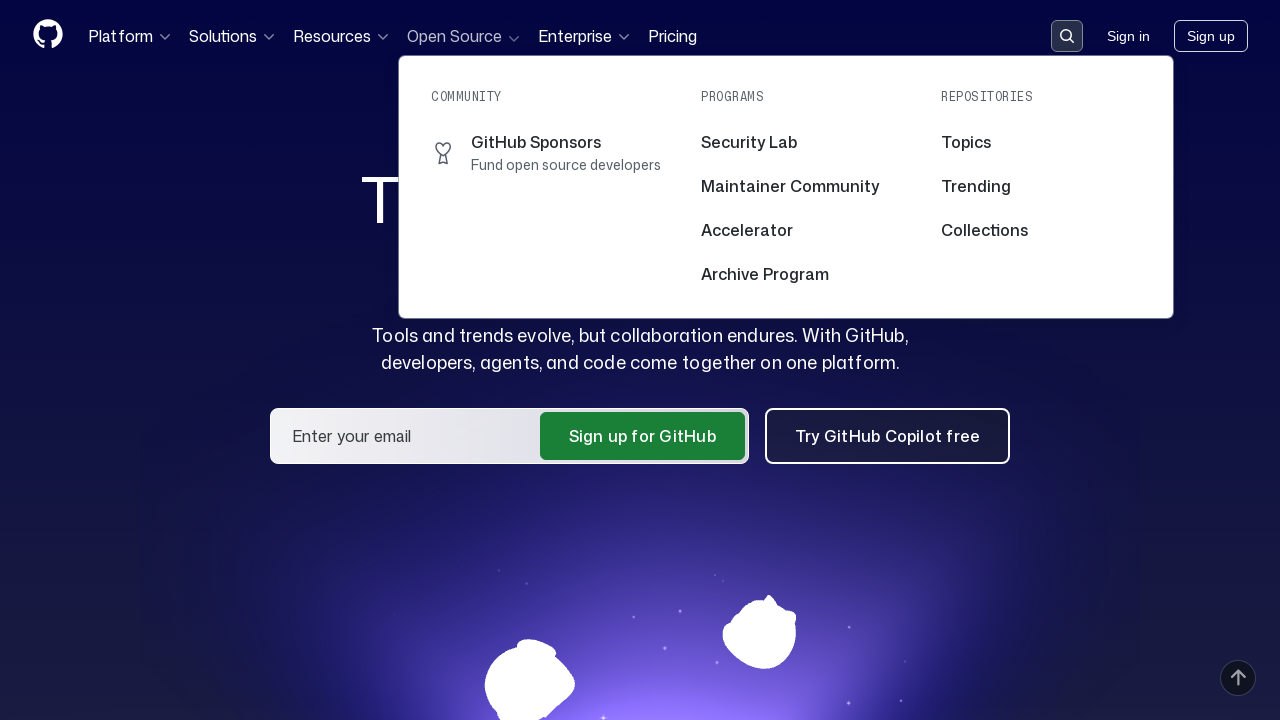